Tests a waiting scenario by clicking a verify button and checking for a success message

Starting URL: http://suninjuly.github.io/wait1.html

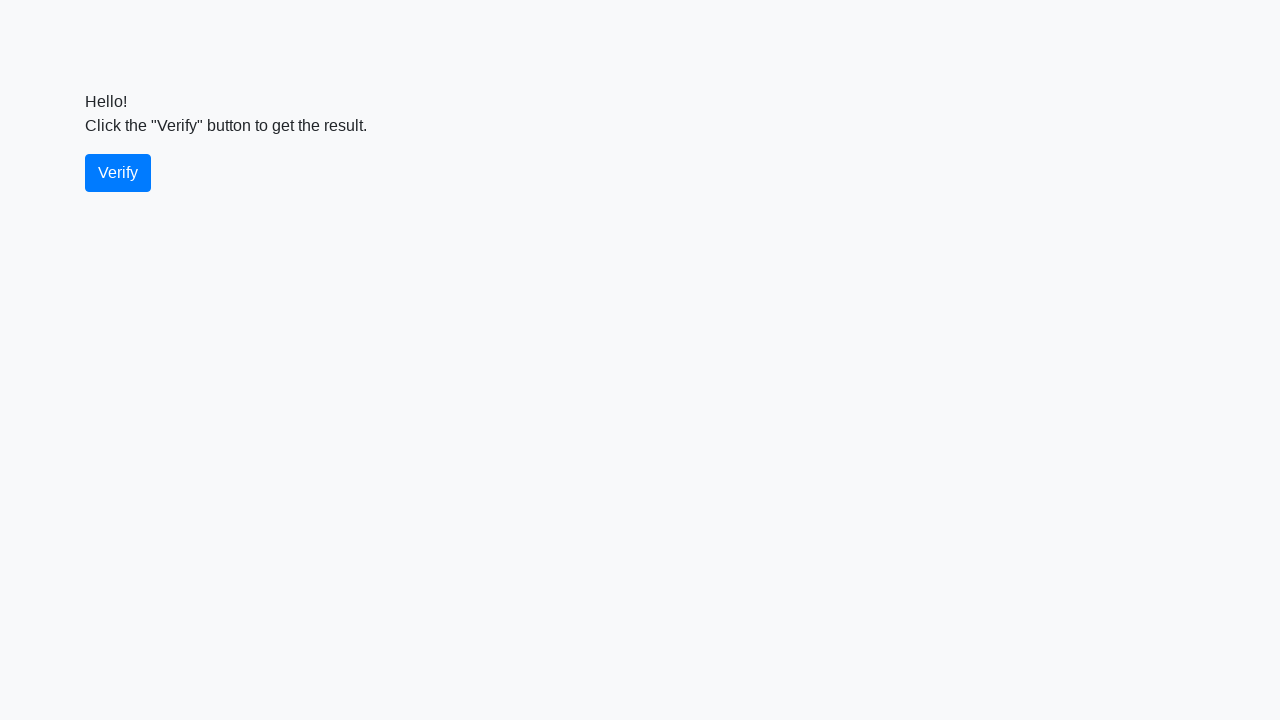

Clicked verify button at (118, 173) on #verify
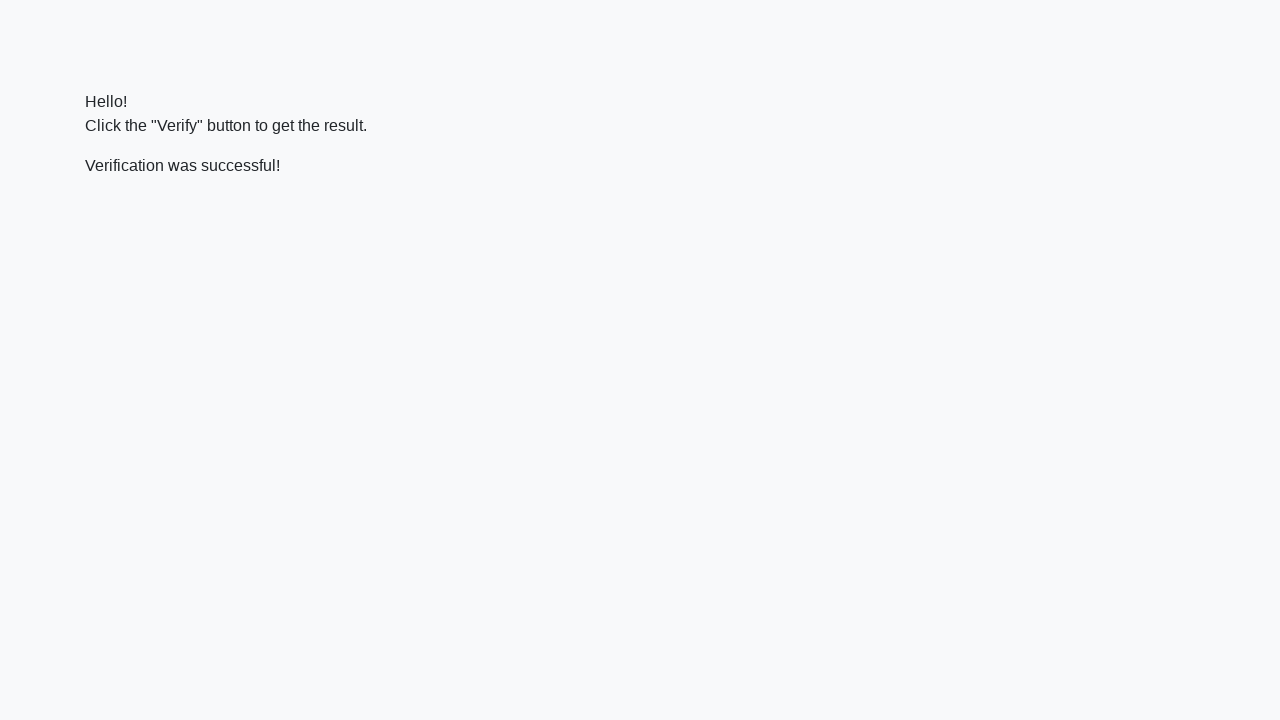

Located success message element
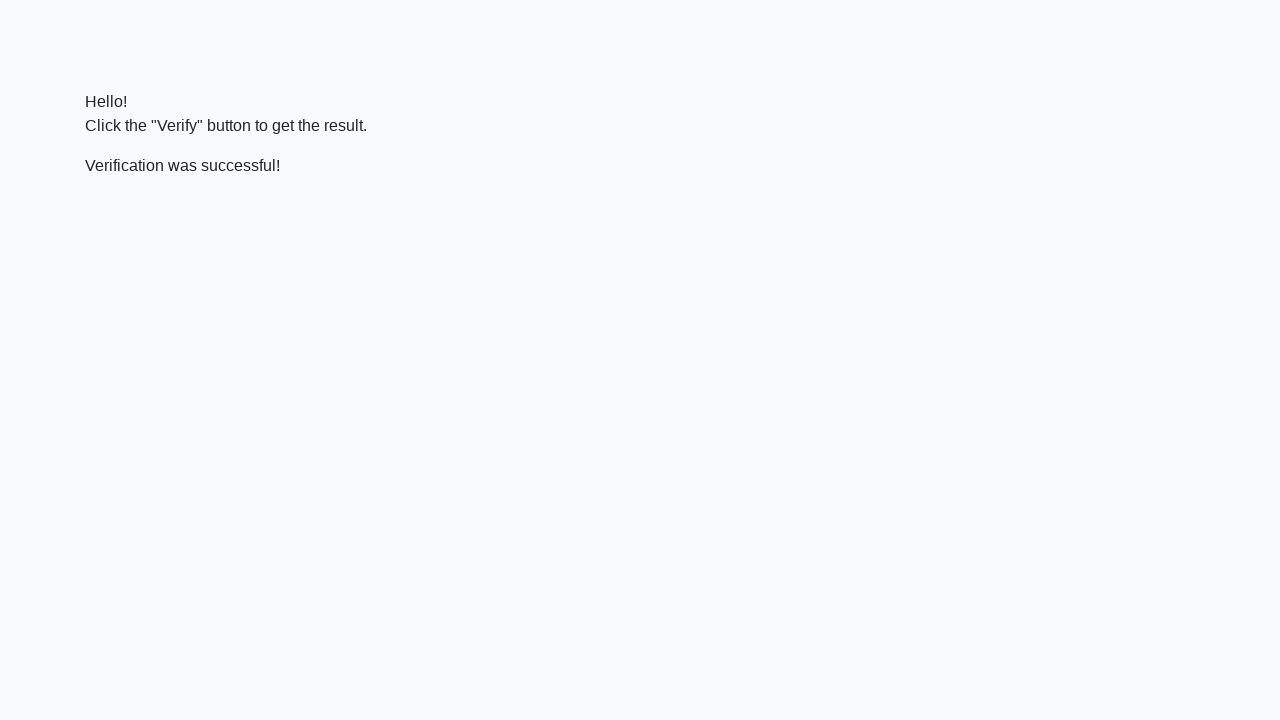

Success message appeared on page
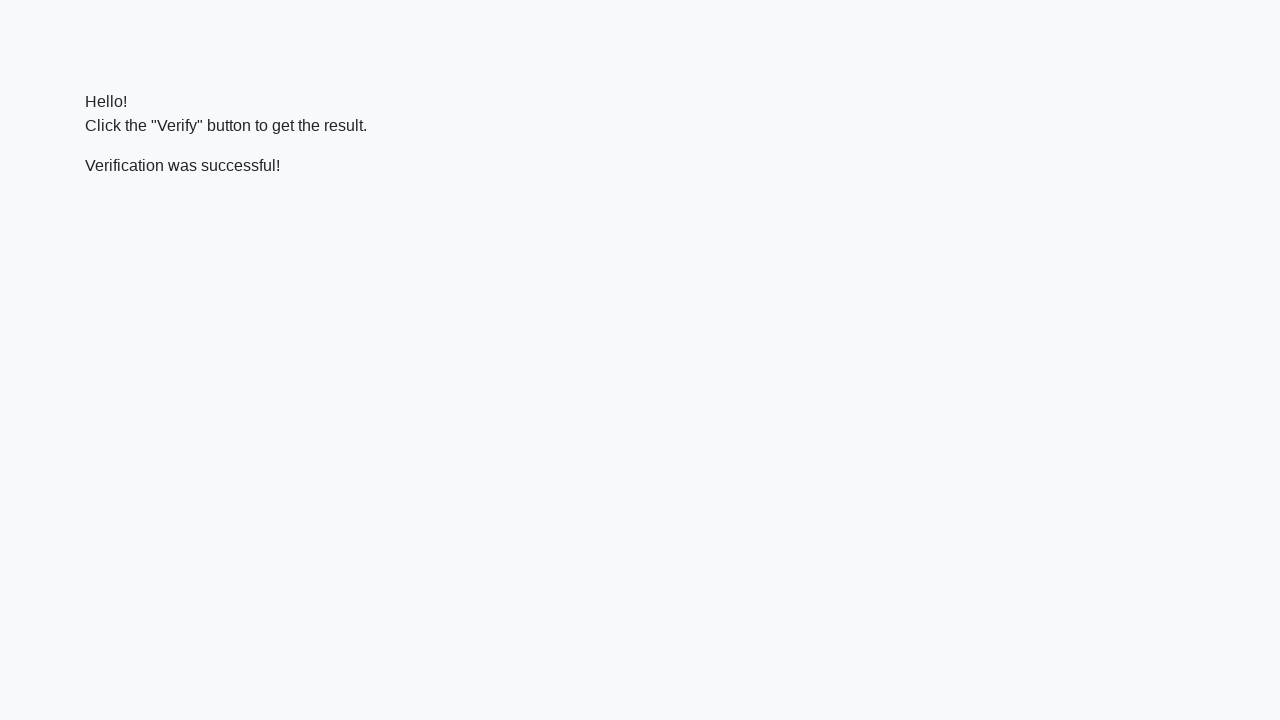

Verified success message contains 'successful'
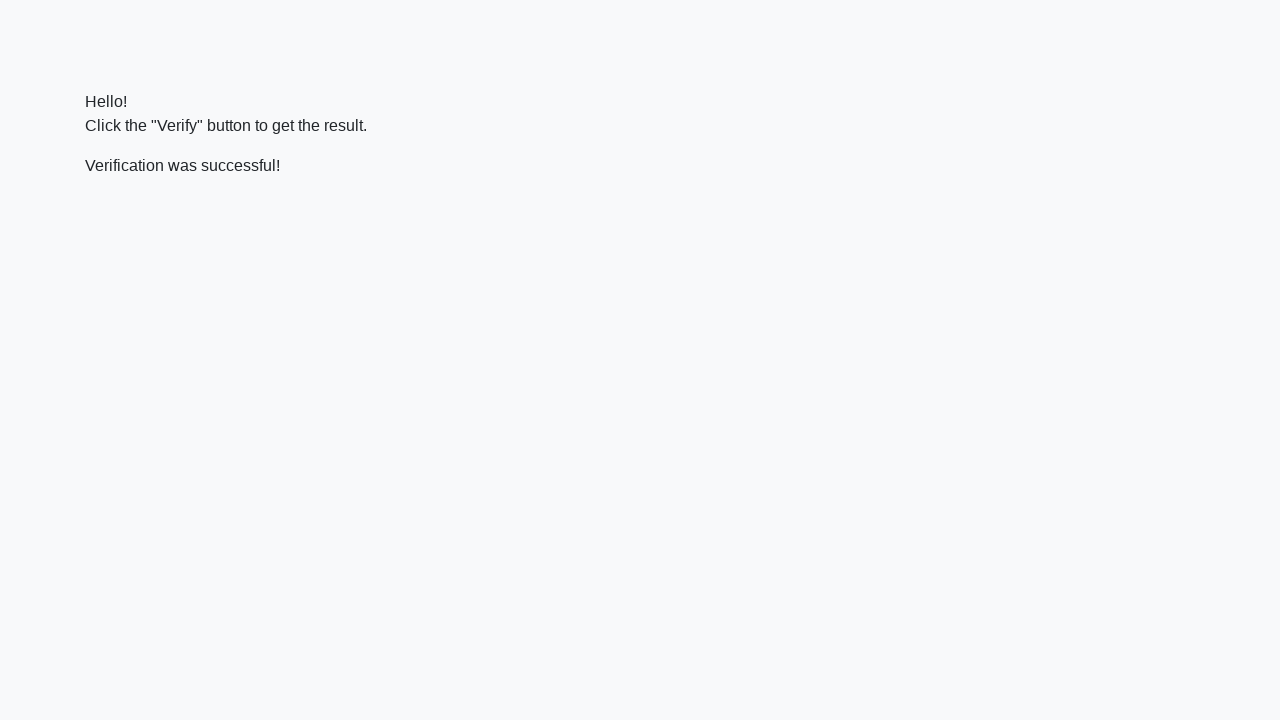

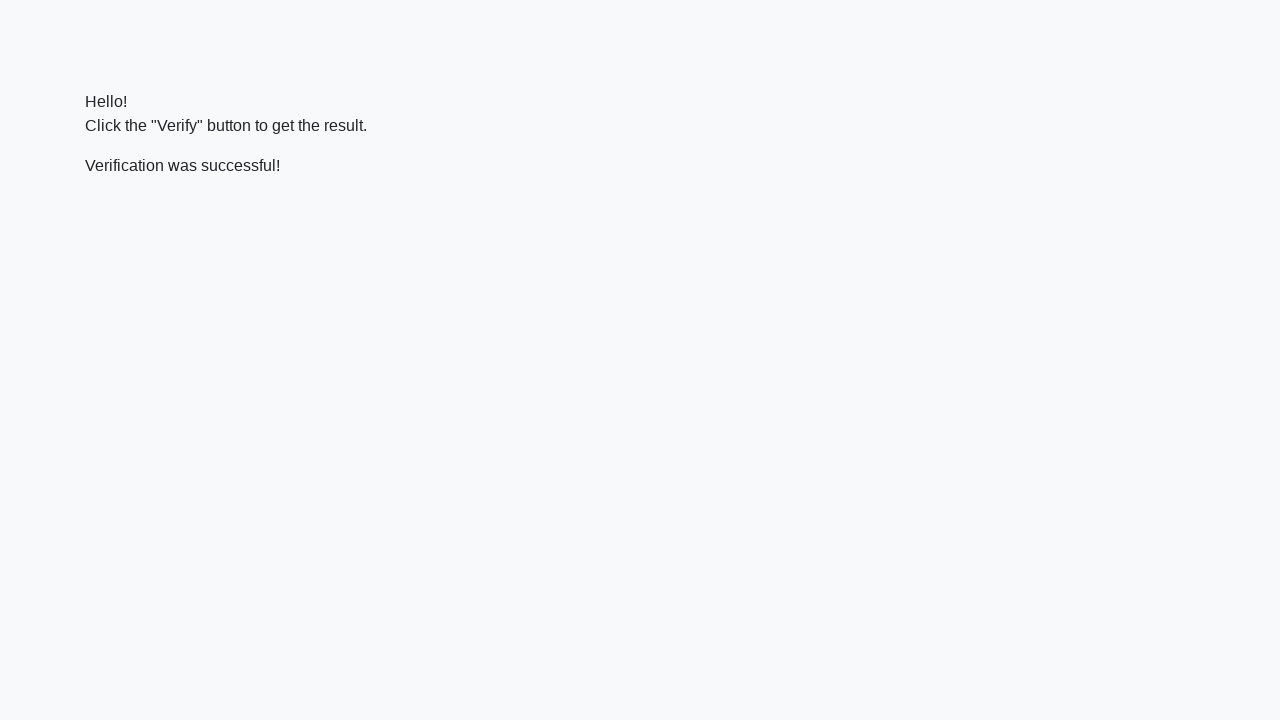